Extracts a value from an image attribute, calculates a mathematical function result, and submits a form with the answer along with checking robot verification checkboxes

Starting URL: http://suninjuly.github.io/get_attribute.html

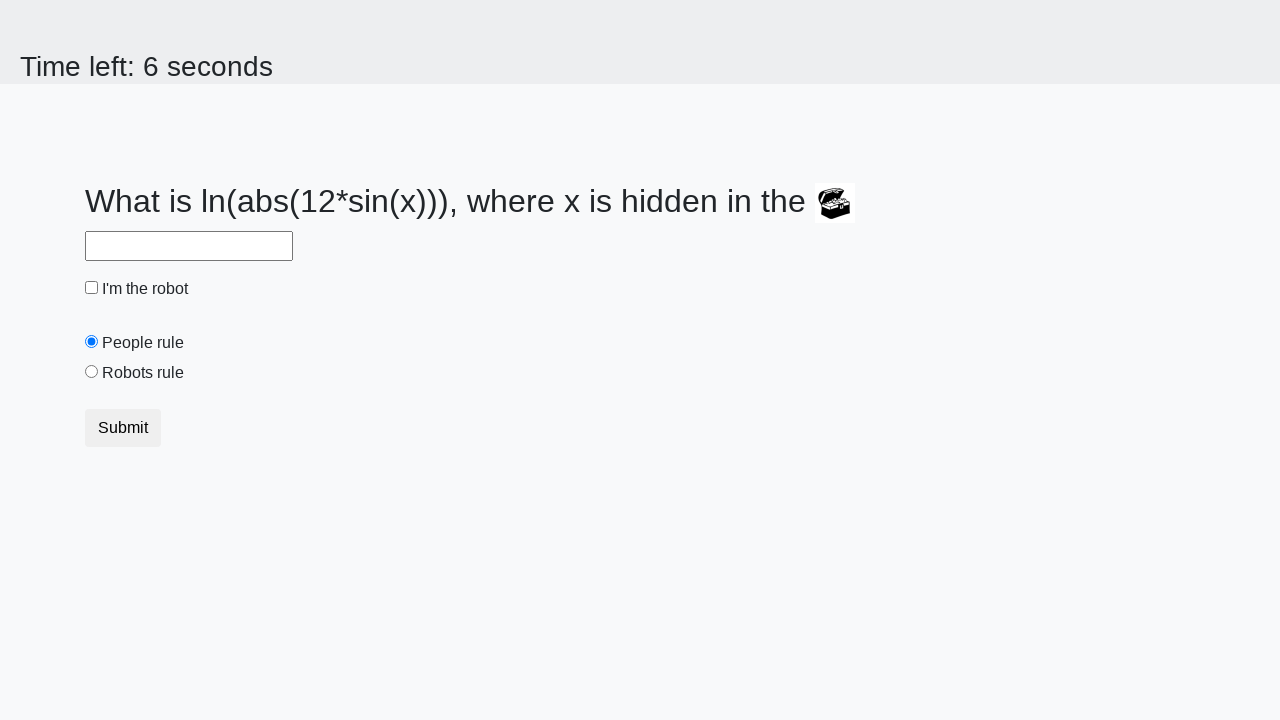

Located the image element
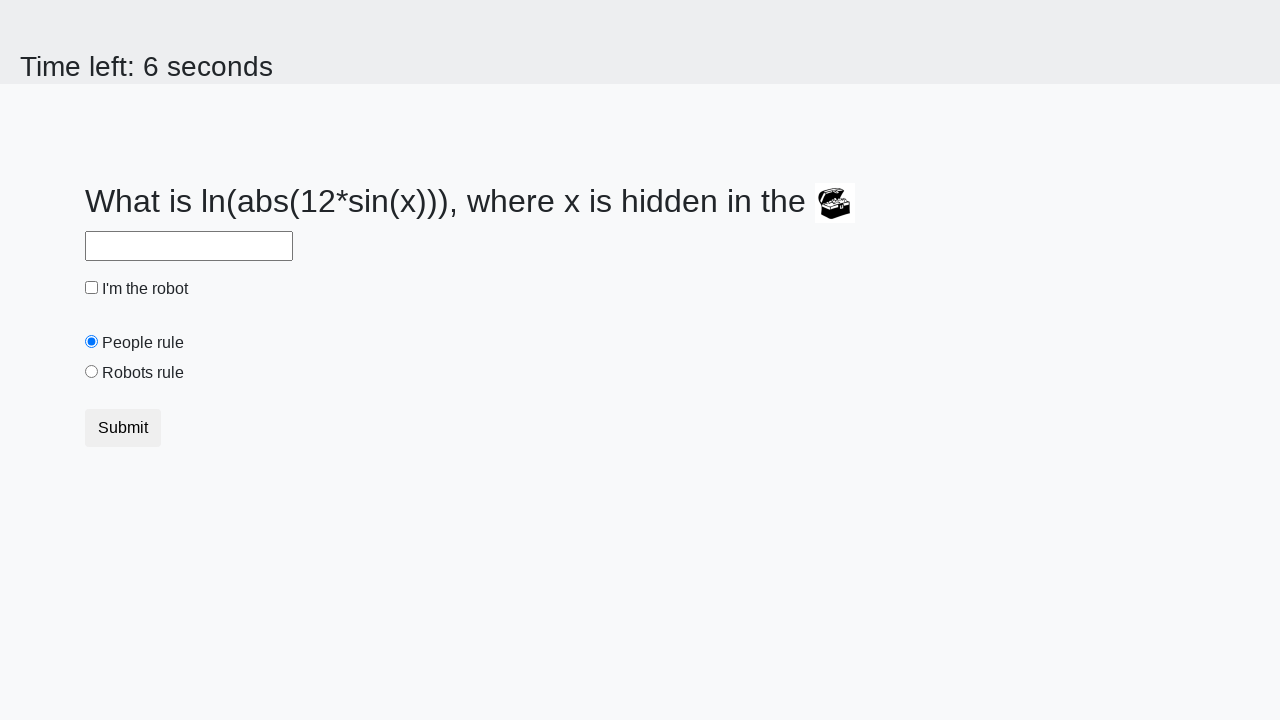

Extracted valuex attribute from image: 388
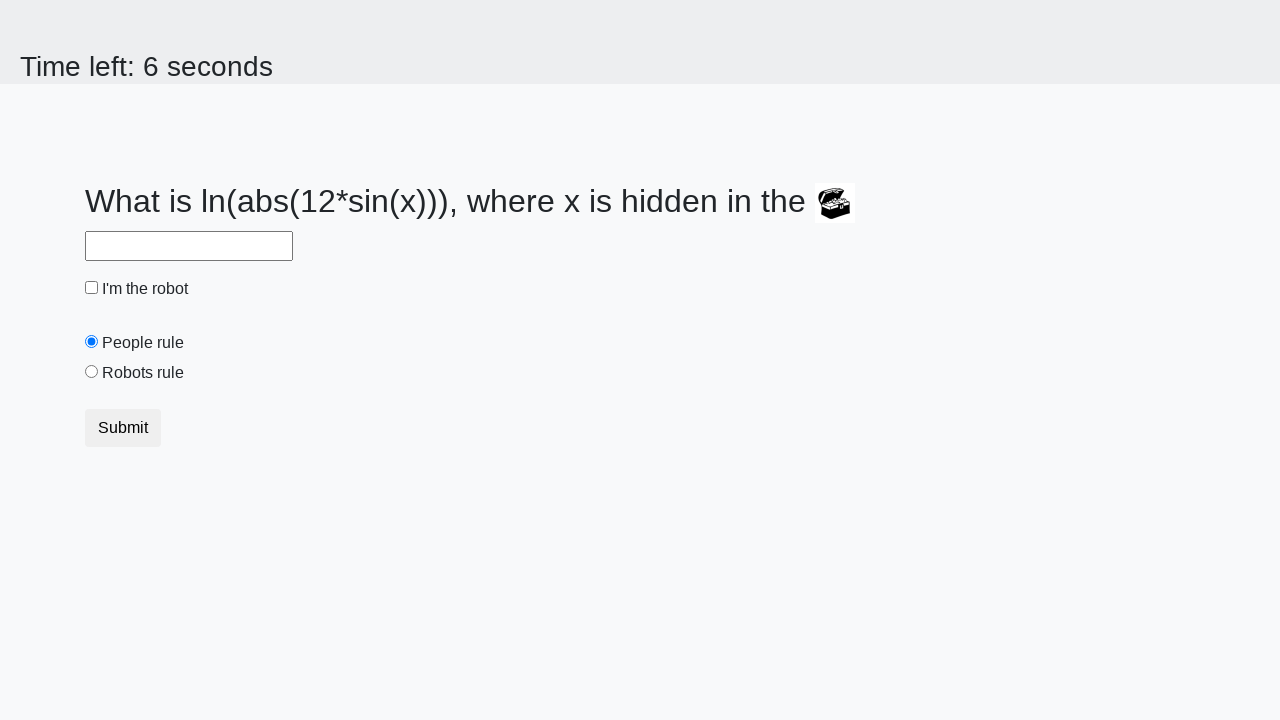

Calculated mathematical function result: 2.4848181053020593
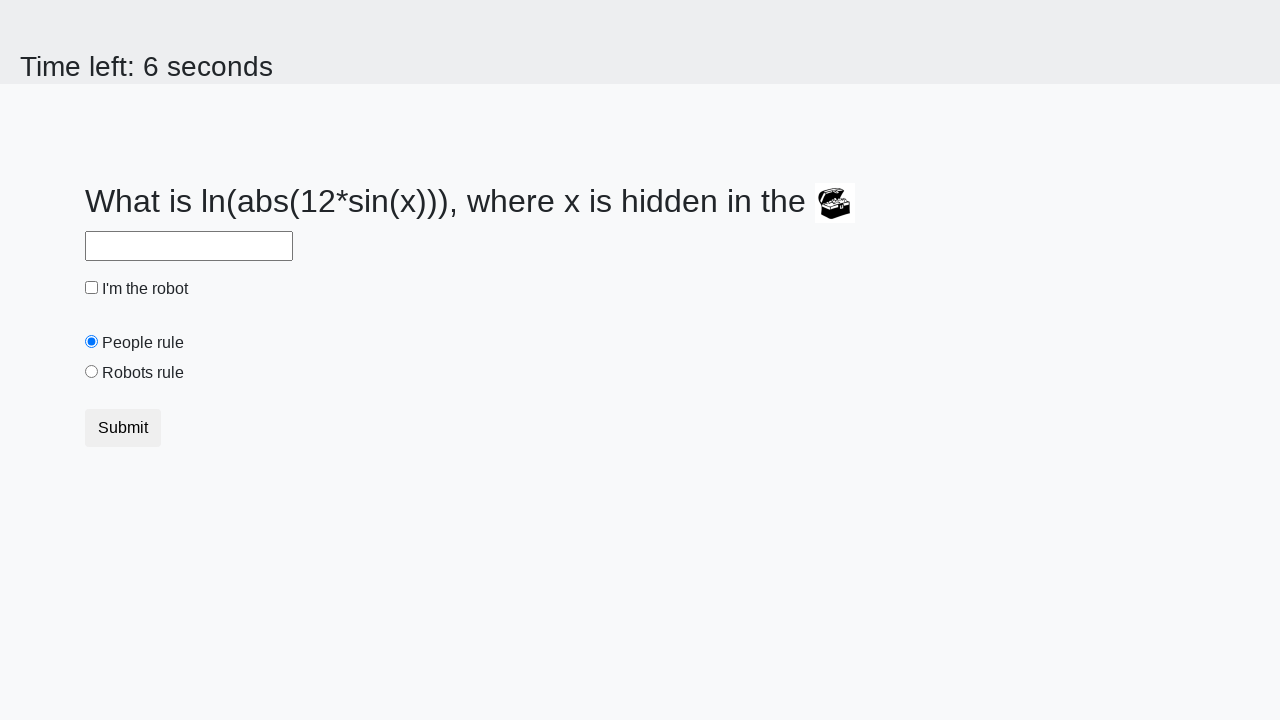

Filled answer field with calculated value: 2.4848181053020593 on #answer
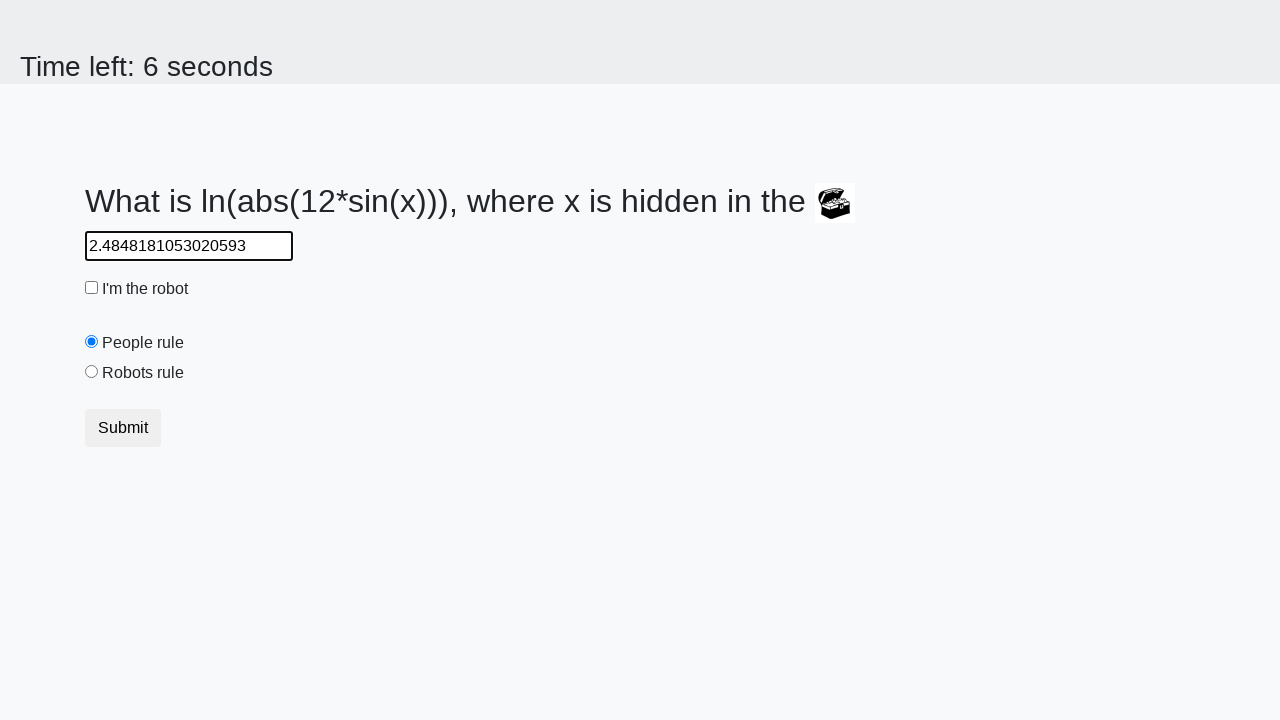

Clicked robot verification checkbox at (92, 288) on #robotCheckbox
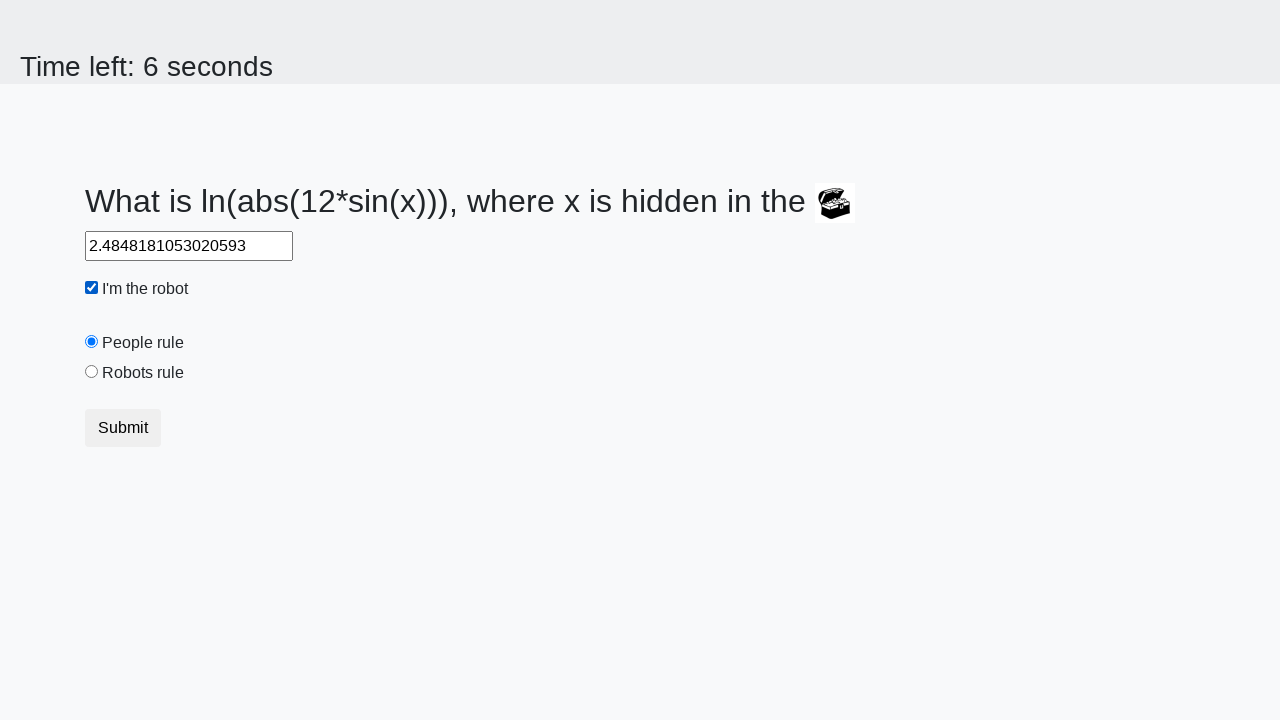

Selected robots rule radio button at (92, 372) on #robotsRule
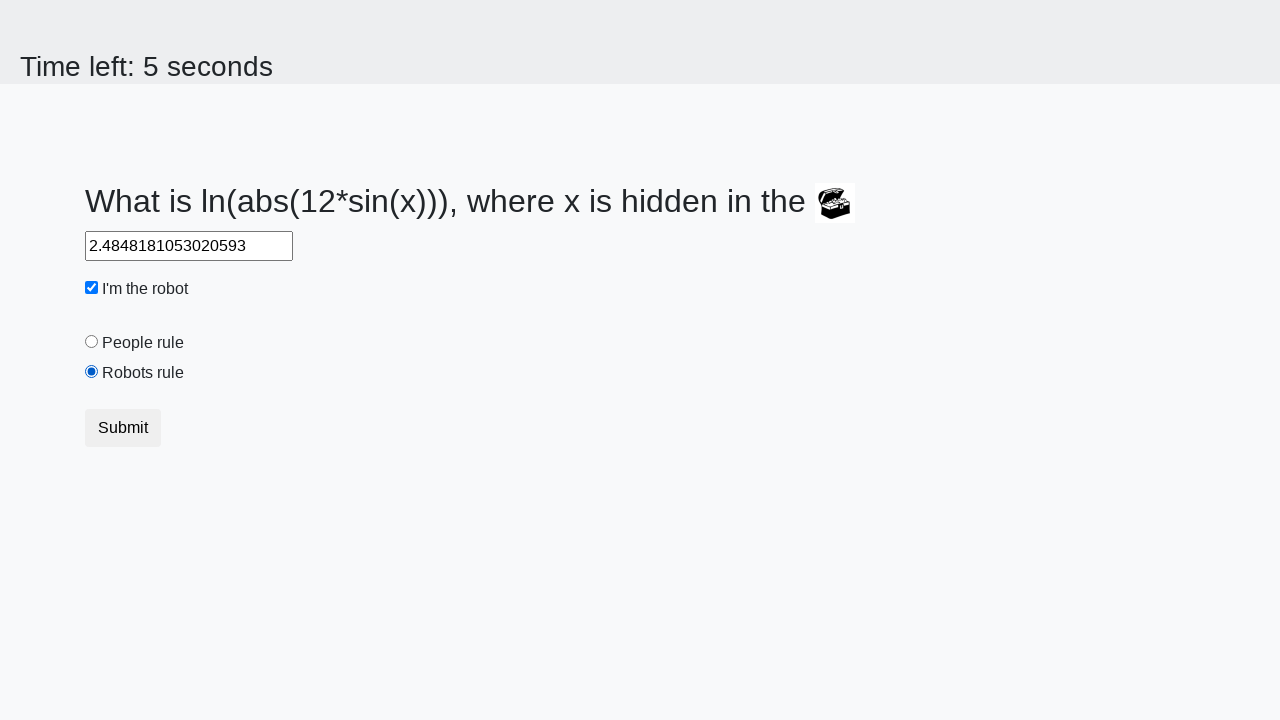

Submitted the form at (123, 428) on [type="submit"]
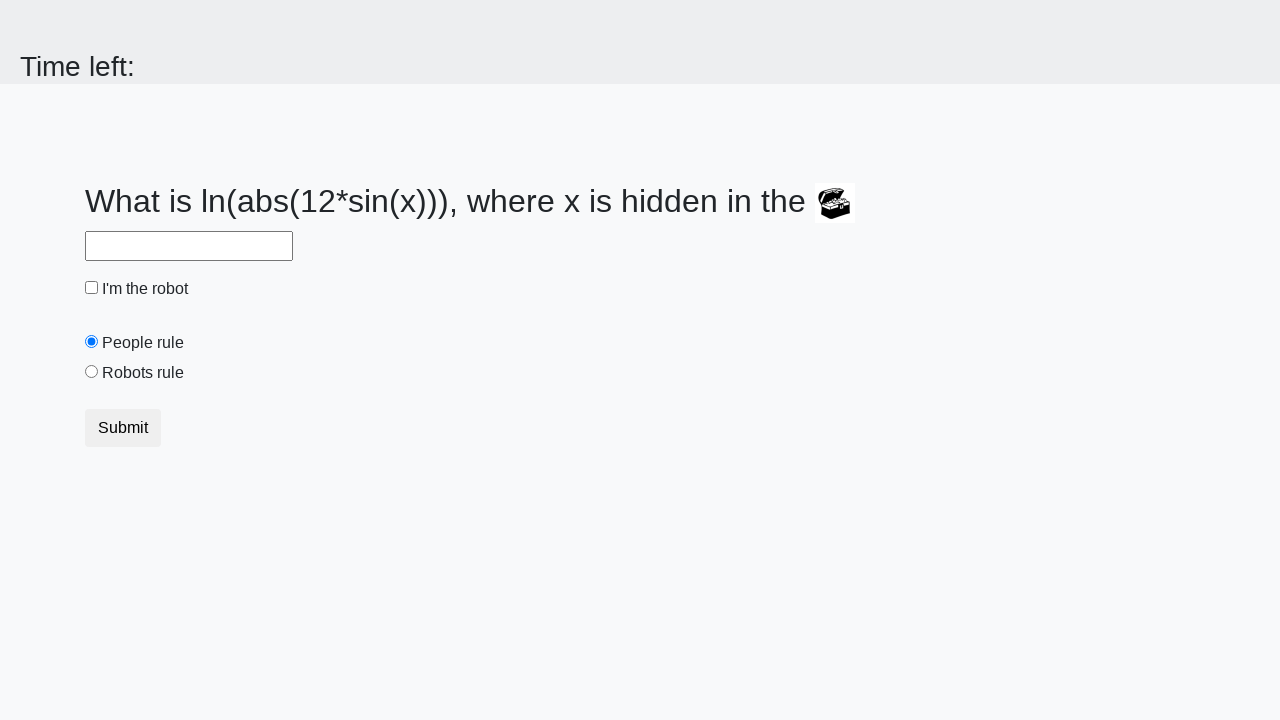

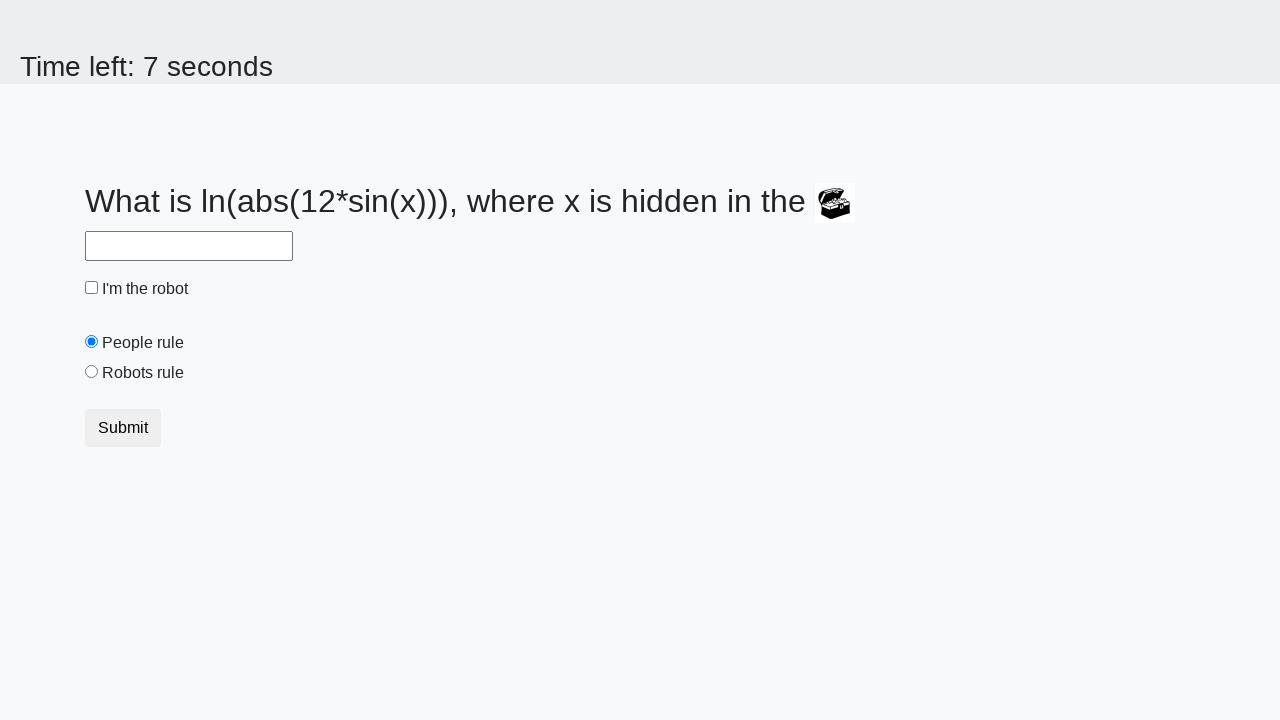